Tests keyboard operations by pressing the Escape key on the page body to dismiss any popup that appears on Flipkart homepage

Starting URL: https://www.flipkart.com/

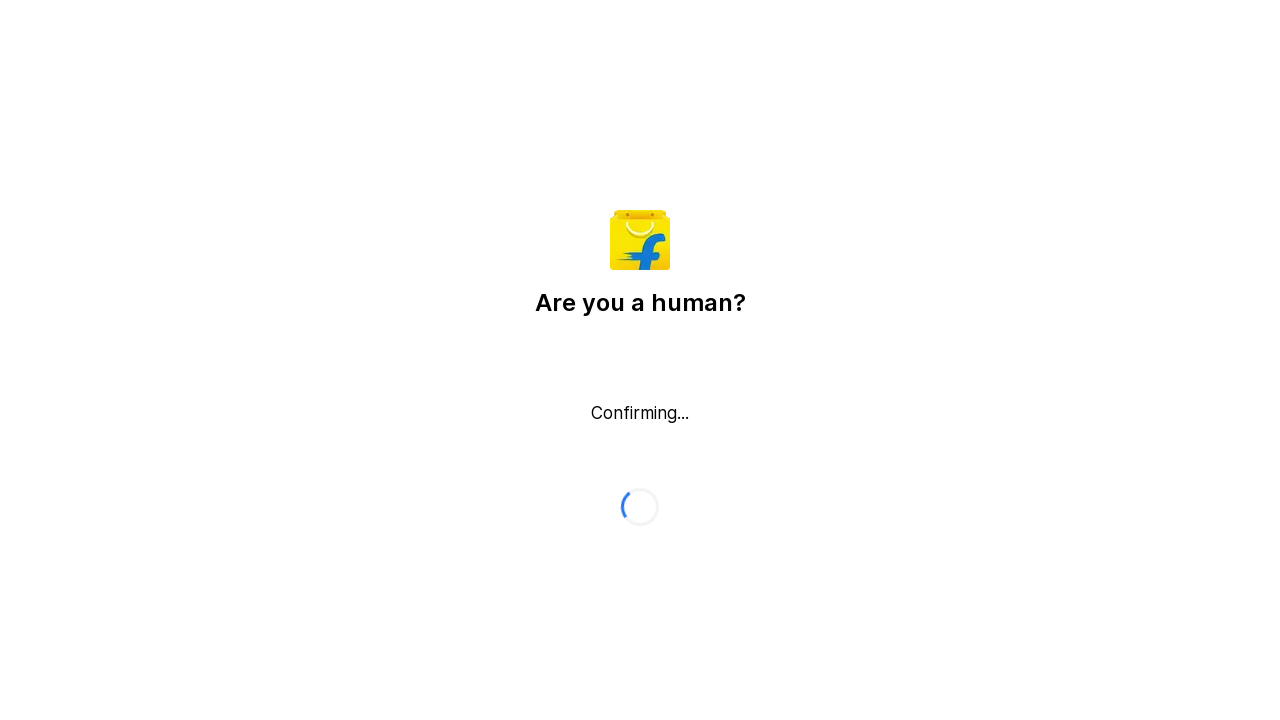

Navigated to Flipkart homepage
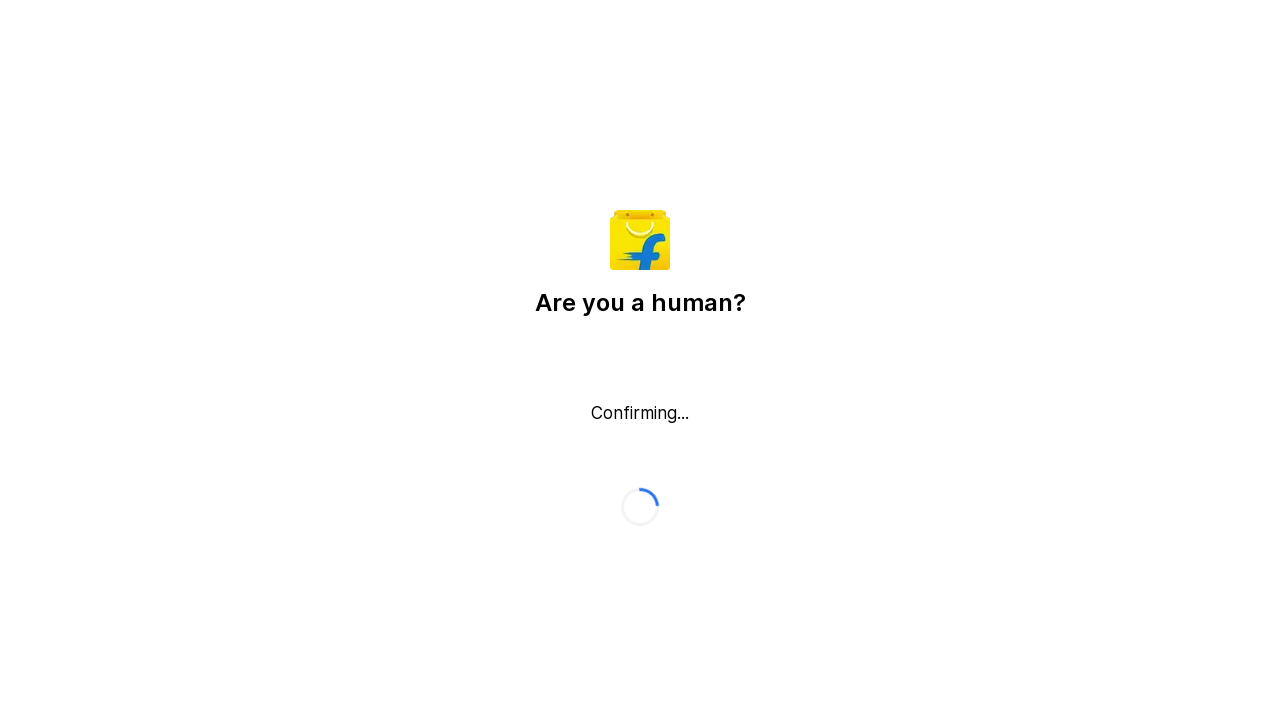

Pressed Escape key on page body to dismiss any popup on body
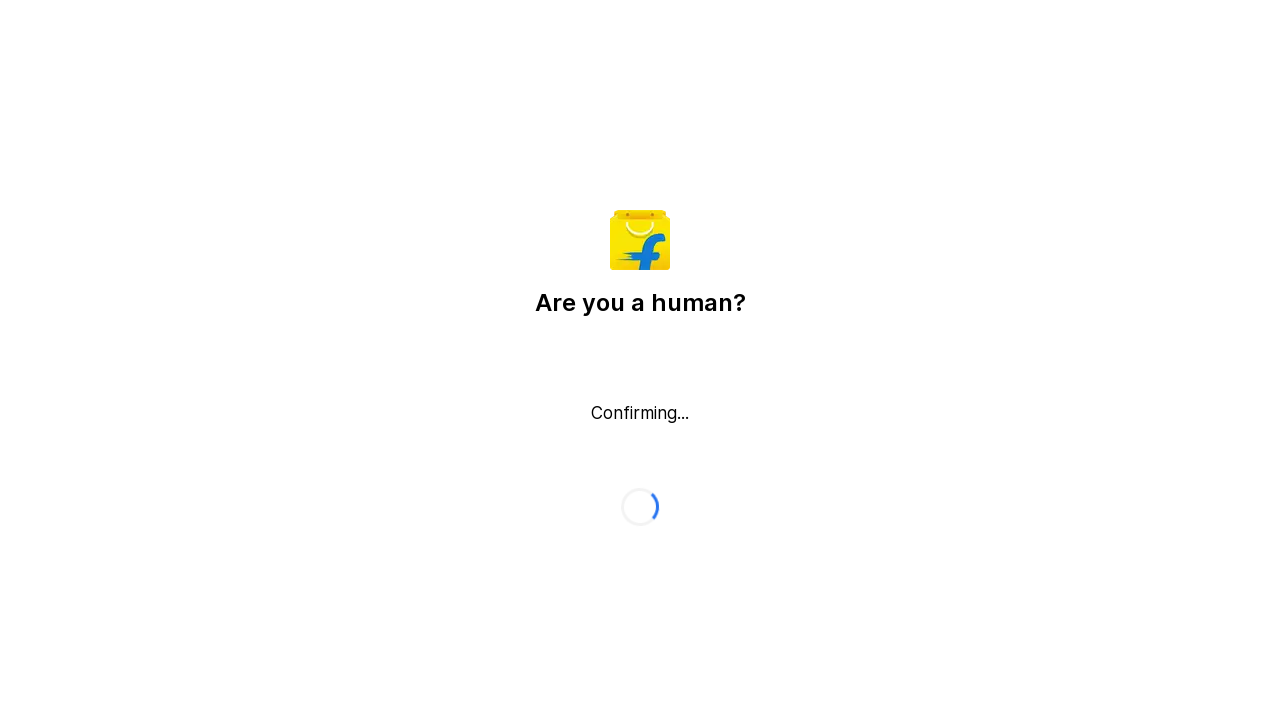

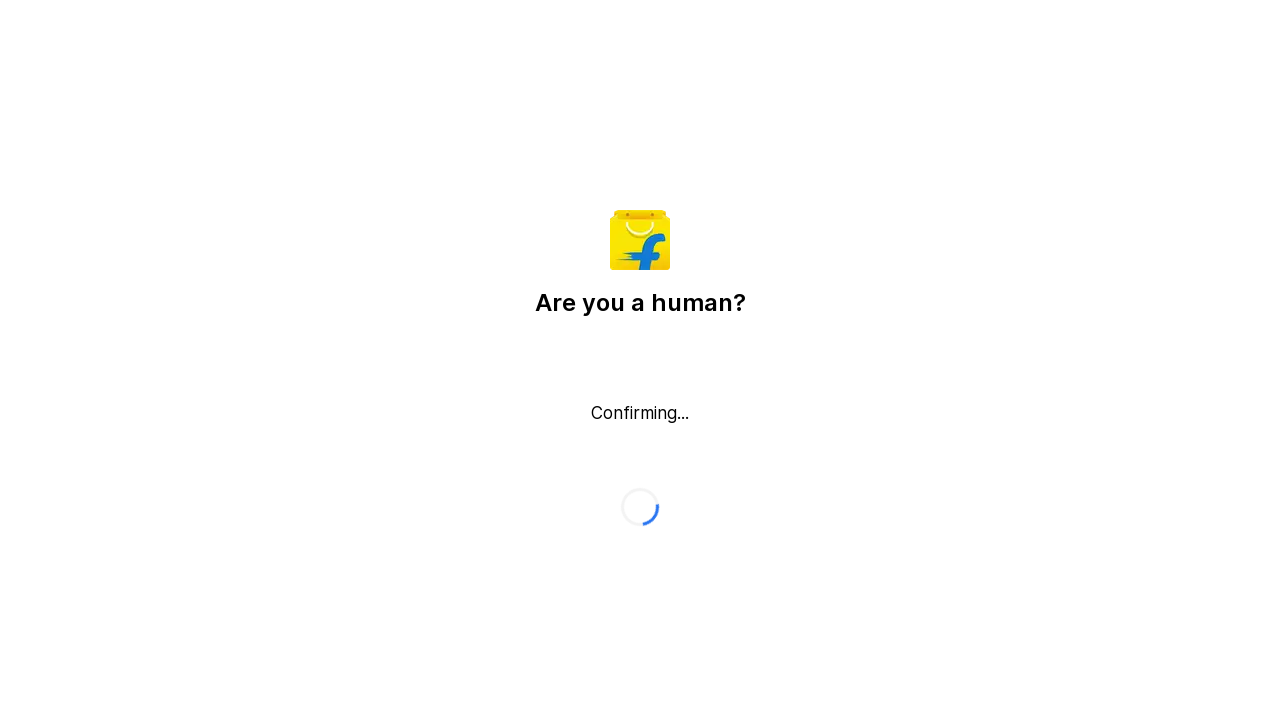